Tests simple JavaScript alert handling by clicking a button that triggers an alert and accepting it.

Starting URL: https://testautomationpractice.blogspot.com/

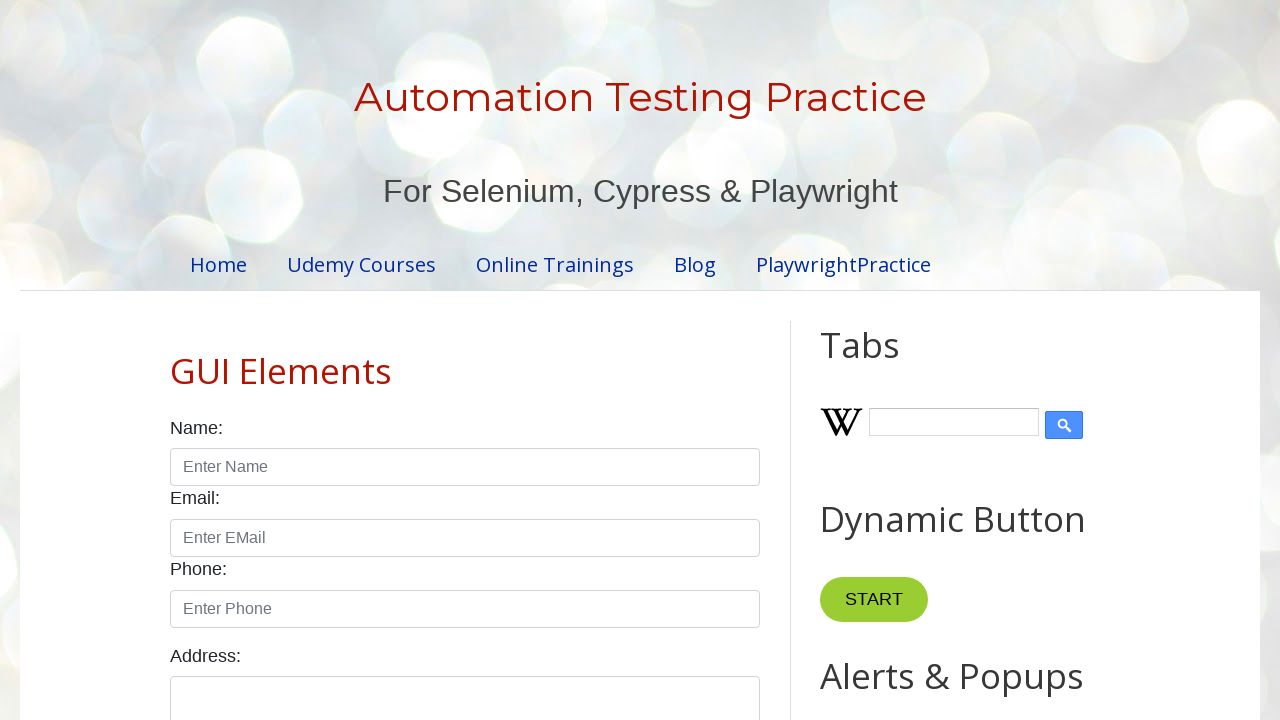

Set up dialog handler to automatically accept alerts
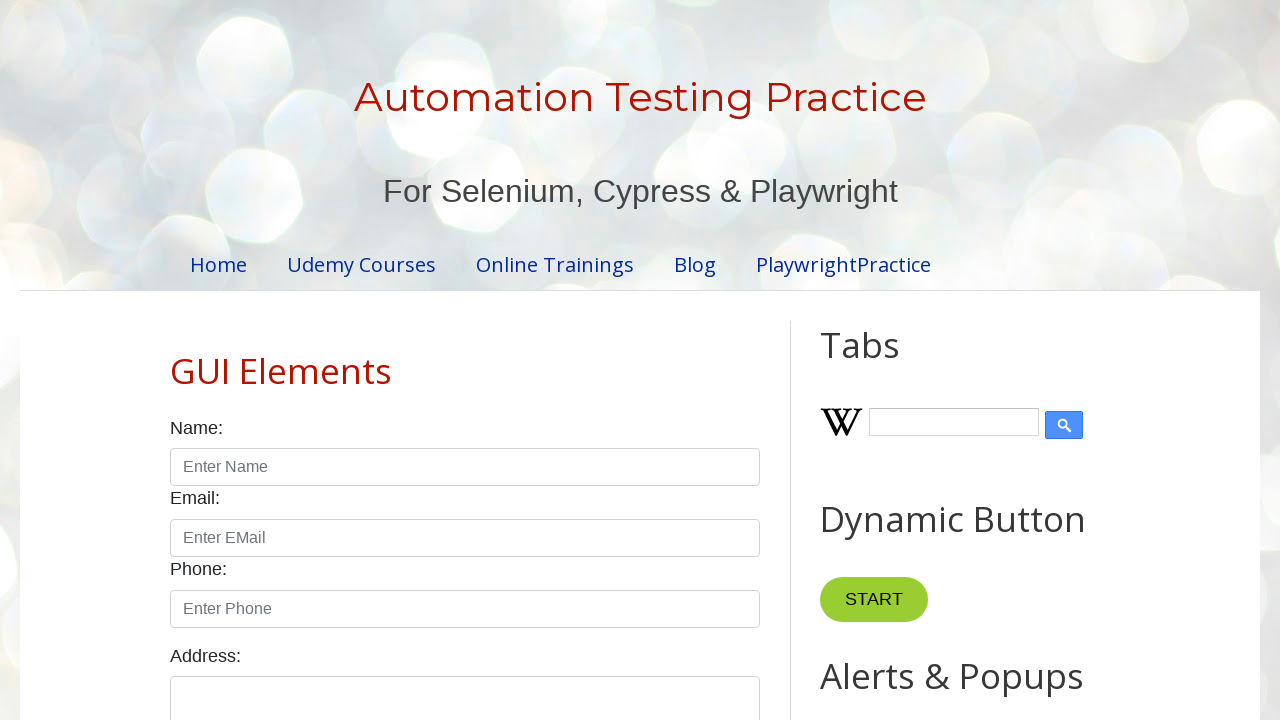

Clicked alert button to trigger JavaScript alert at (888, 361) on button#alertBtn
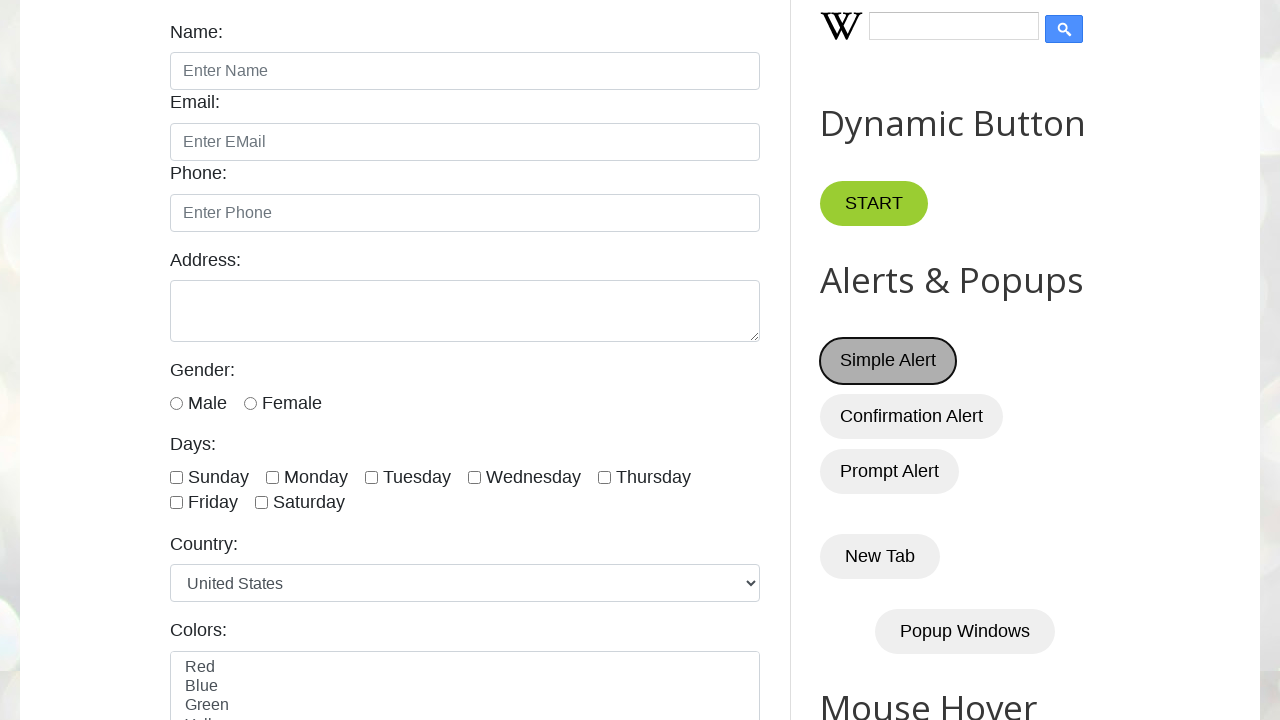

Waited 500ms for alert dialog to be processed and accepted
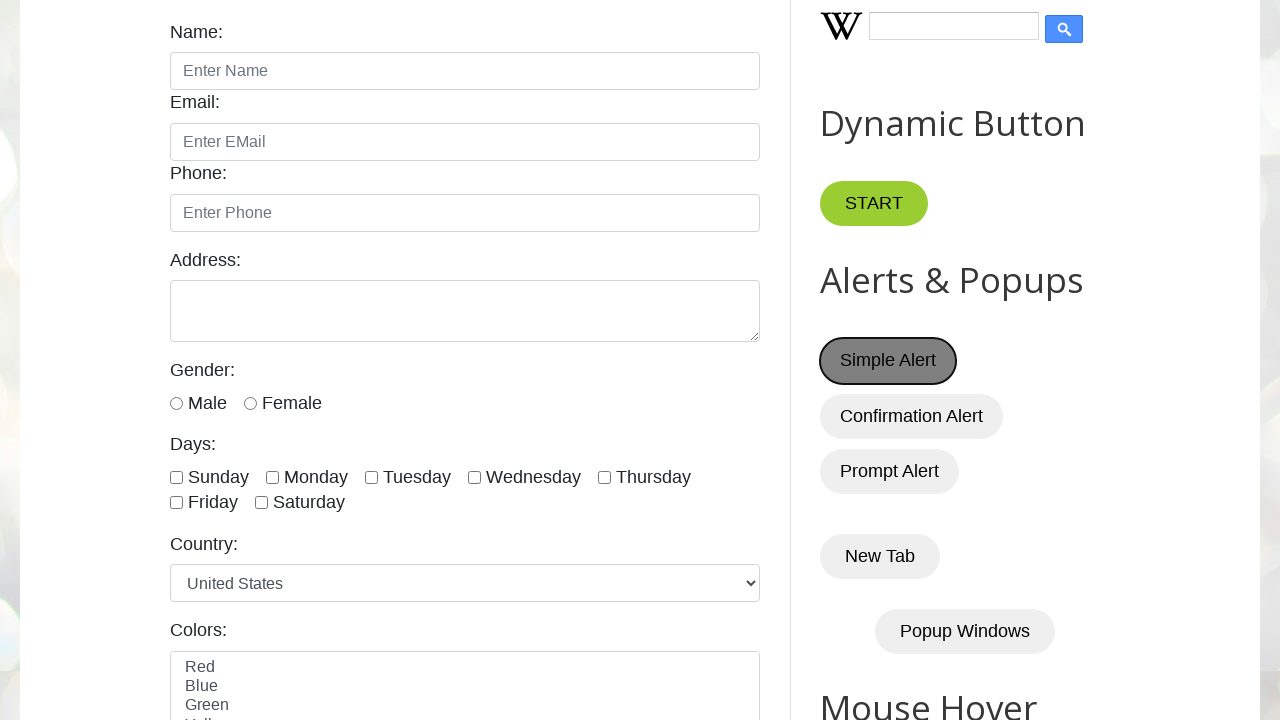

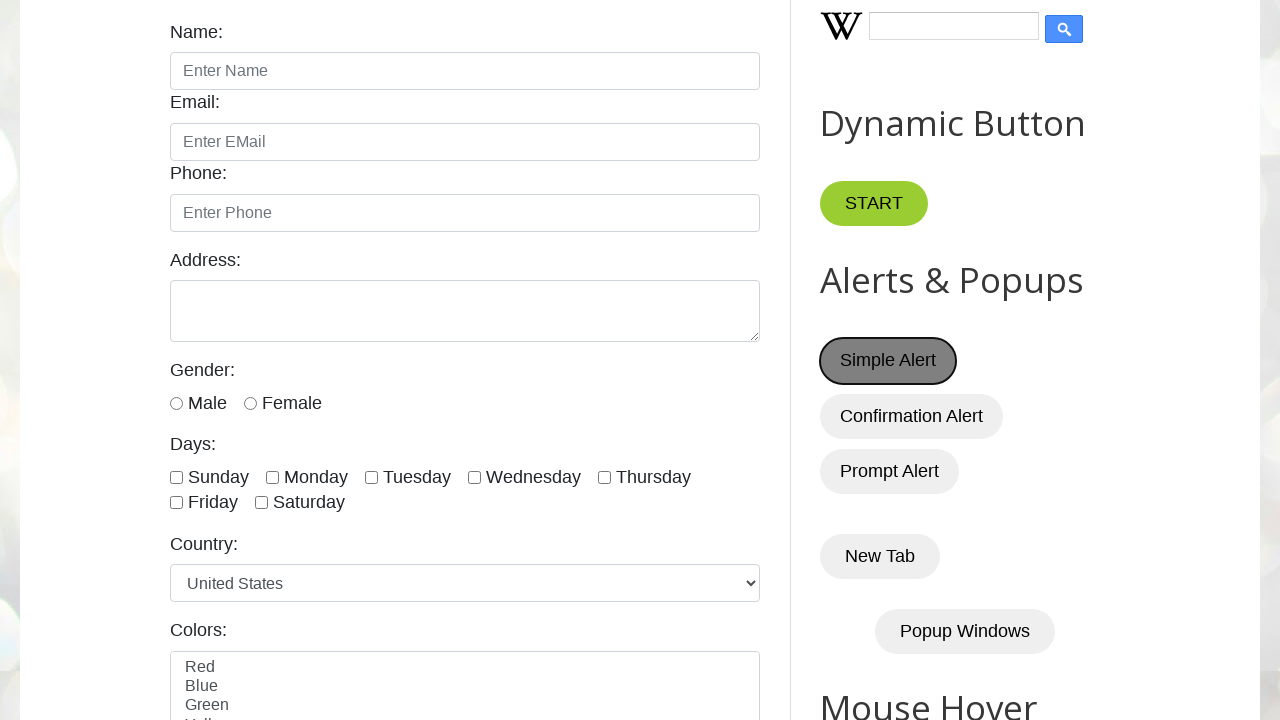